Tests filtering to display only active (non-completed) items

Starting URL: https://demo.playwright.dev/todomvc

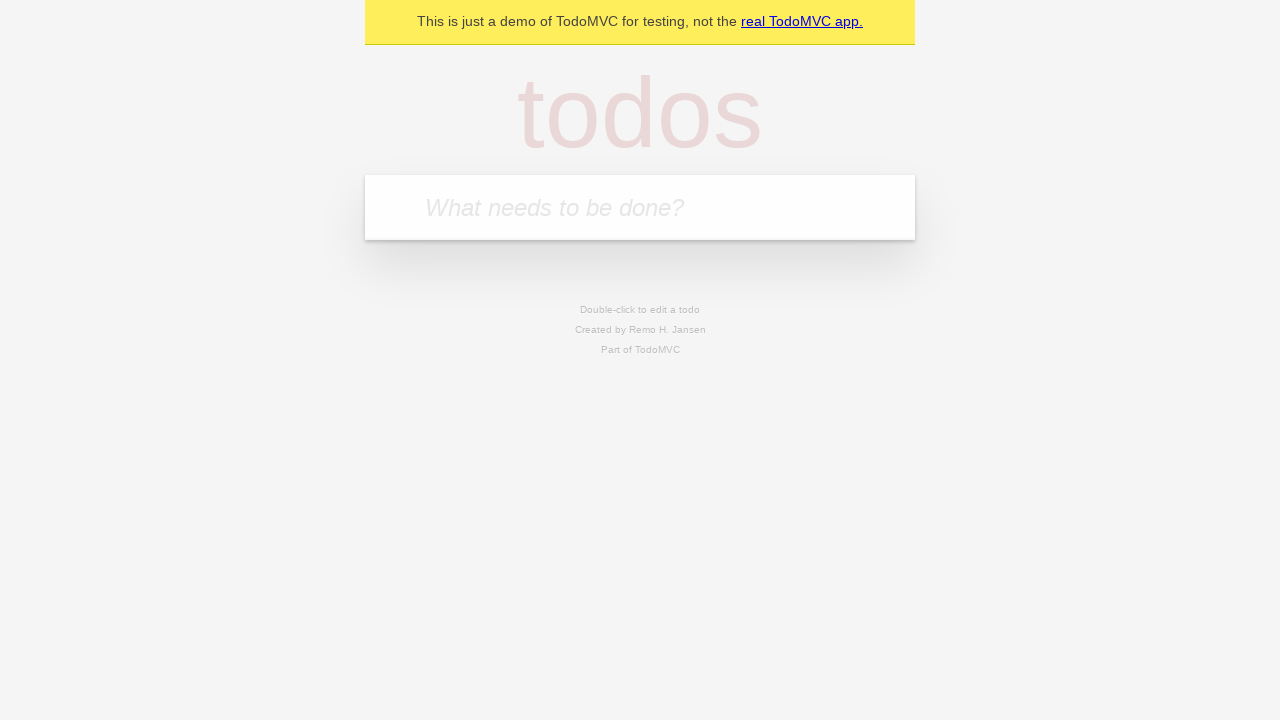

Filled todo input field with 'buy some cheese' on internal:attr=[placeholder="What needs to be done?"i]
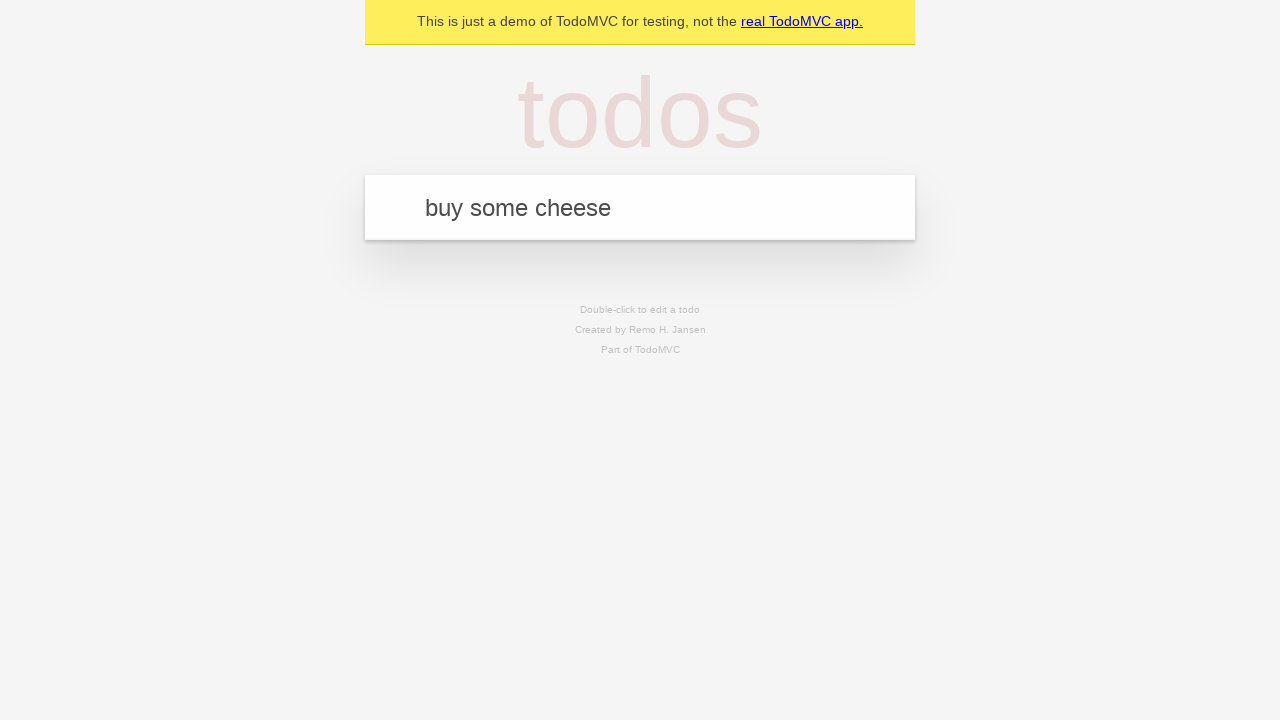

Pressed Enter to create todo 'buy some cheese' on internal:attr=[placeholder="What needs to be done?"i]
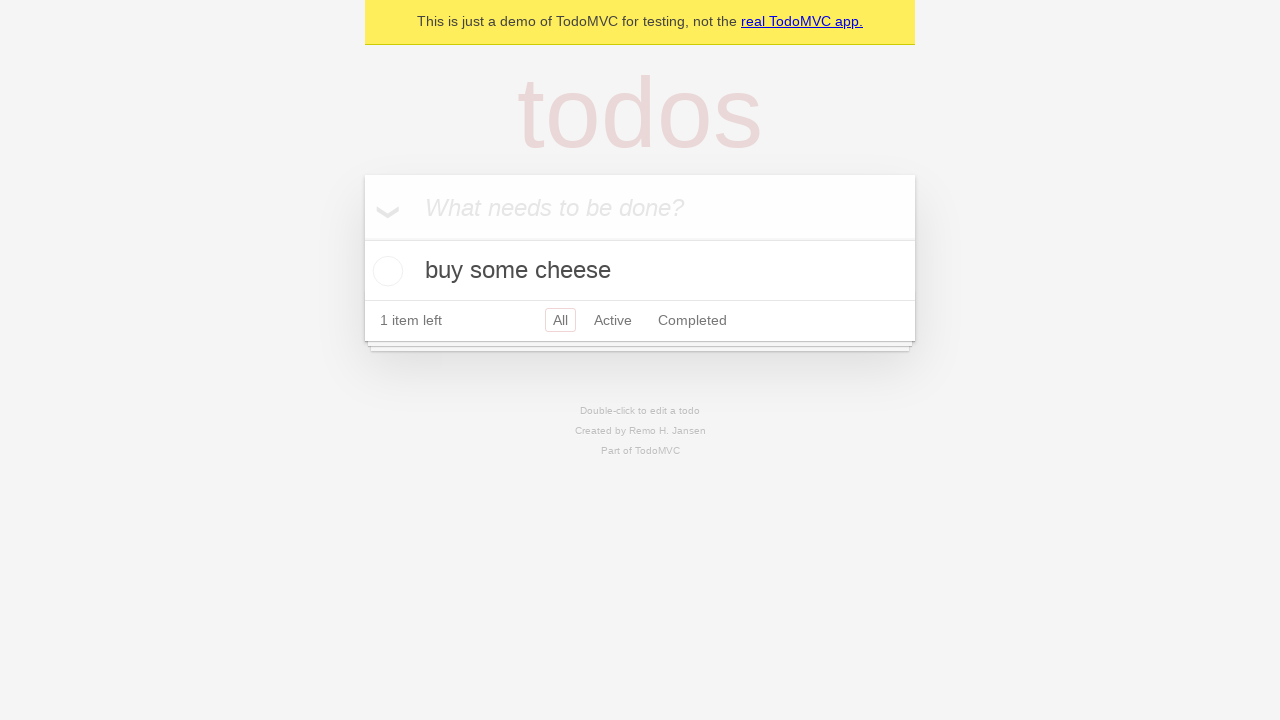

Filled todo input field with 'feed the cat' on internal:attr=[placeholder="What needs to be done?"i]
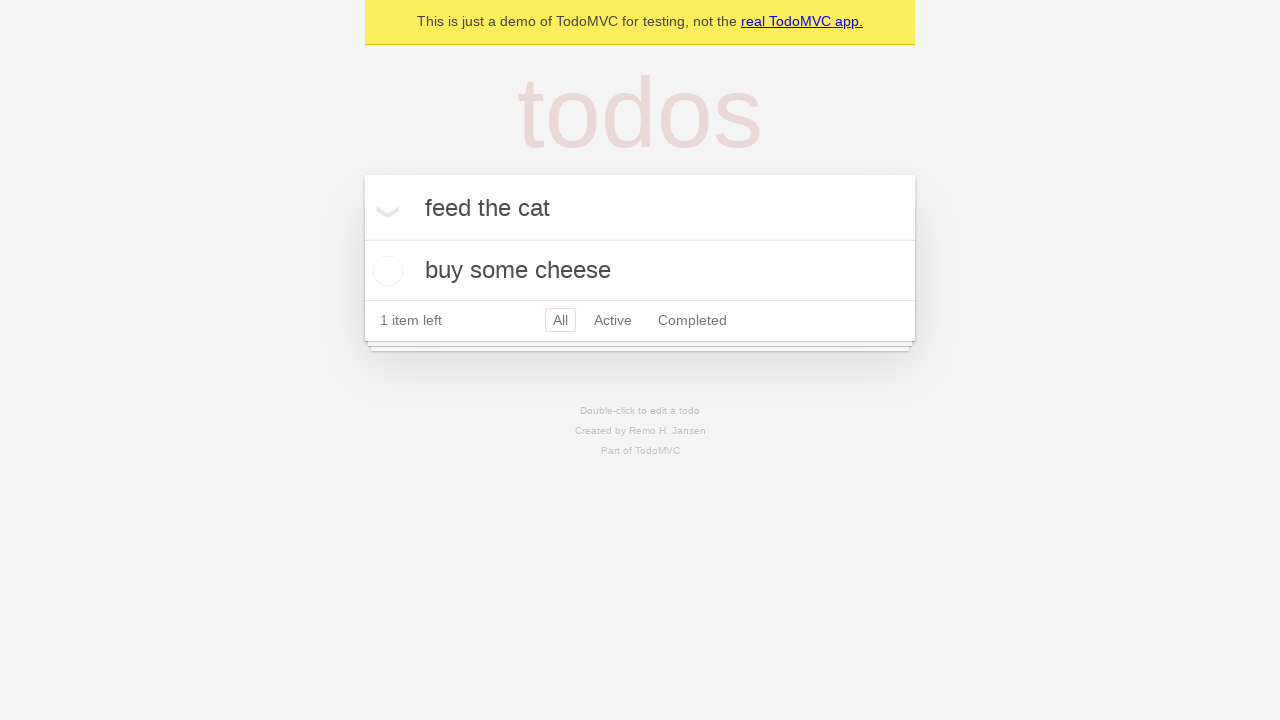

Pressed Enter to create todo 'feed the cat' on internal:attr=[placeholder="What needs to be done?"i]
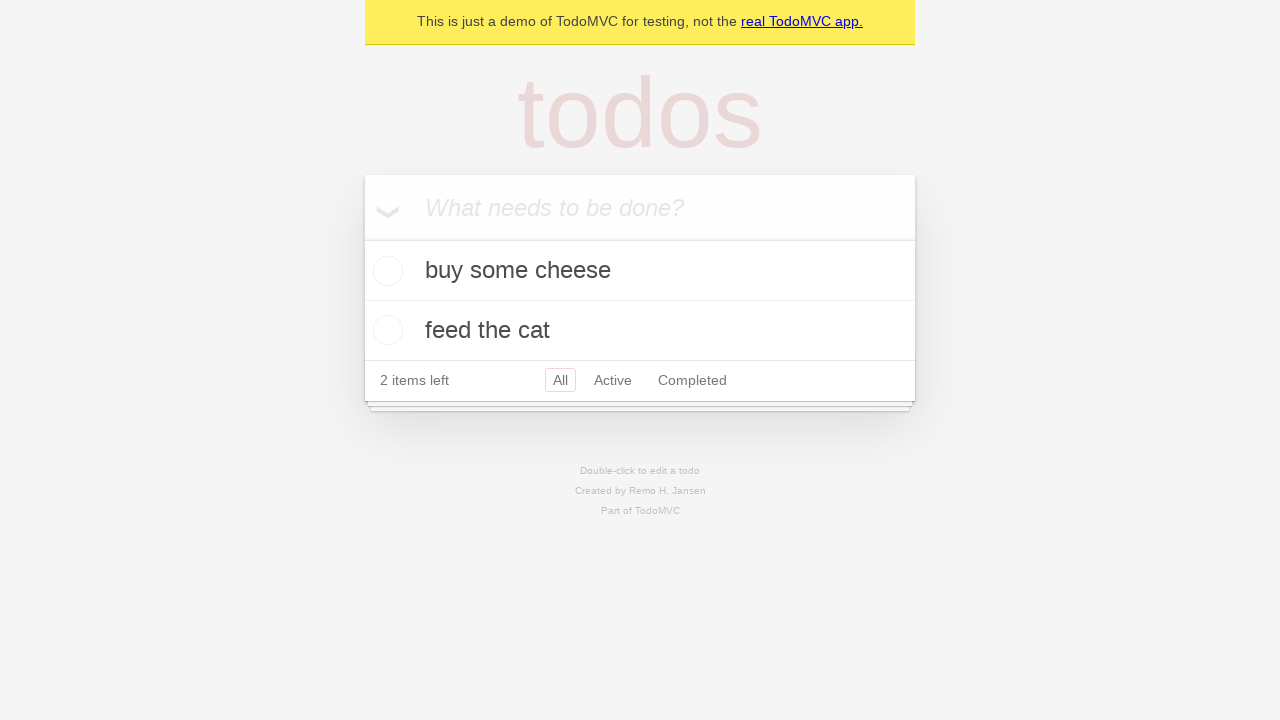

Filled todo input field with 'book a doctors appointment' on internal:attr=[placeholder="What needs to be done?"i]
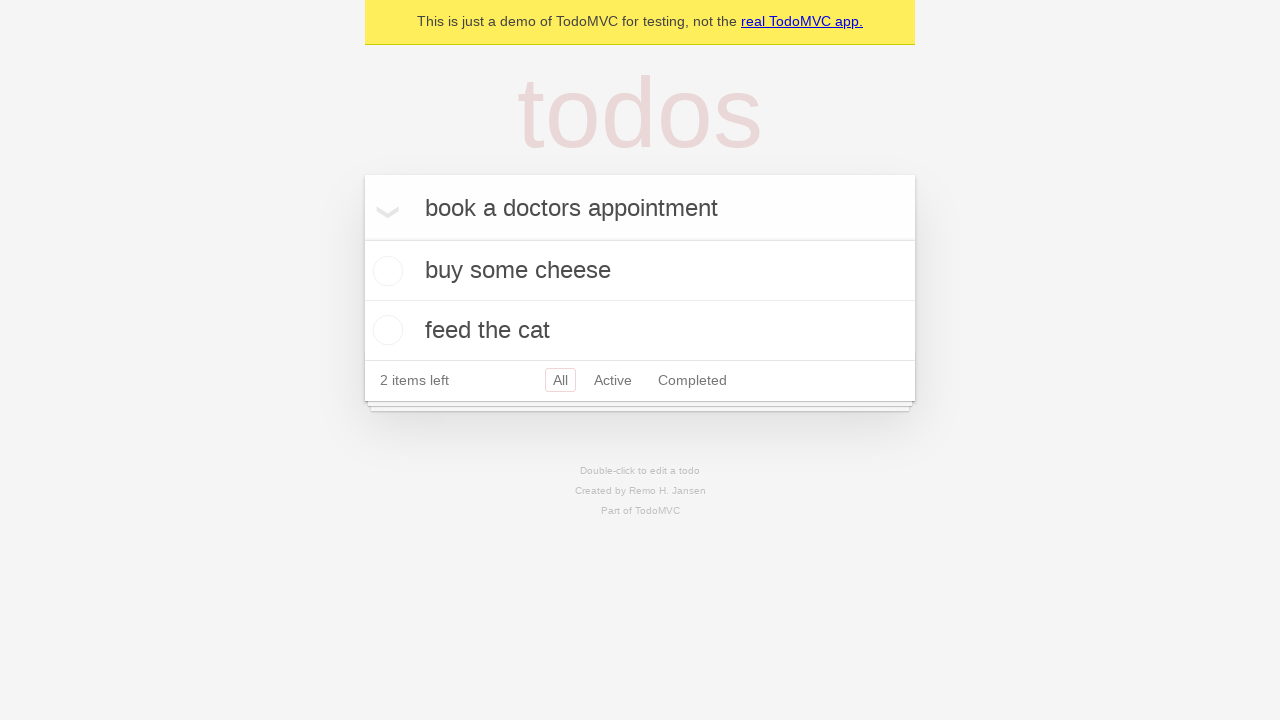

Pressed Enter to create todo 'book a doctors appointment' on internal:attr=[placeholder="What needs to be done?"i]
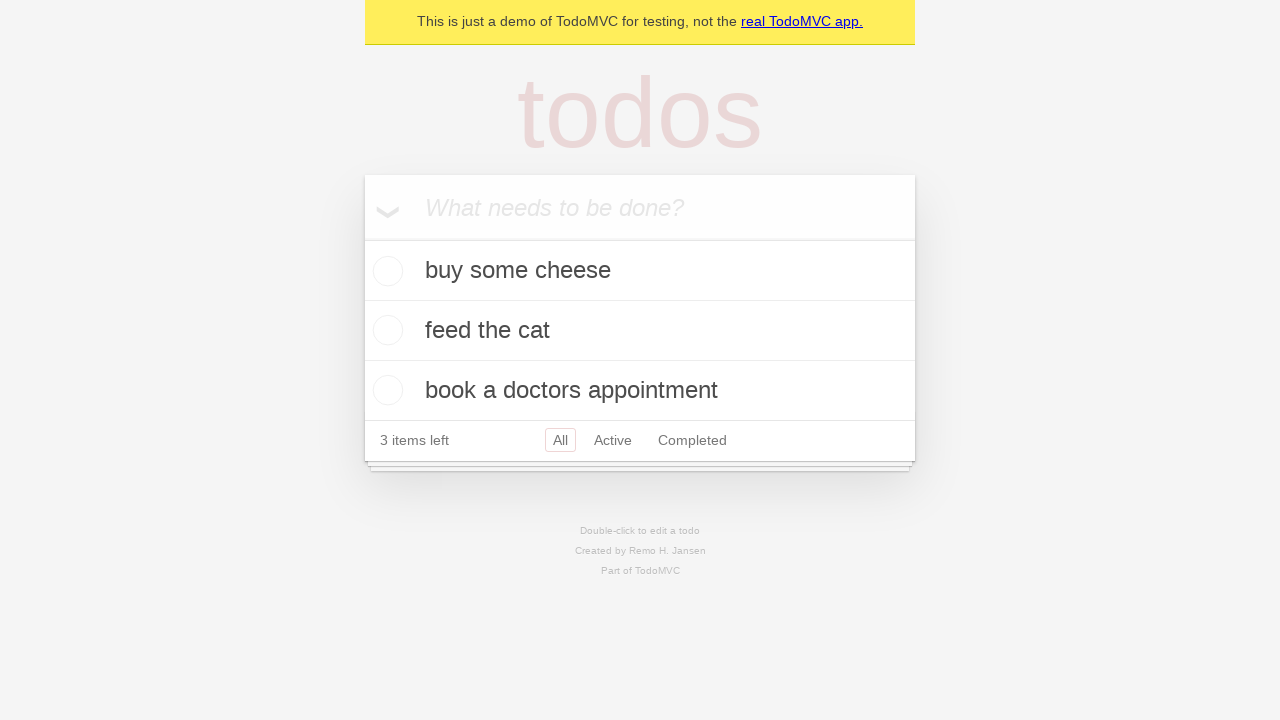

Checked the second todo item to mark it as completed at (385, 330) on internal:testid=[data-testid="todo-item"s] >> nth=1 >> internal:role=checkbox
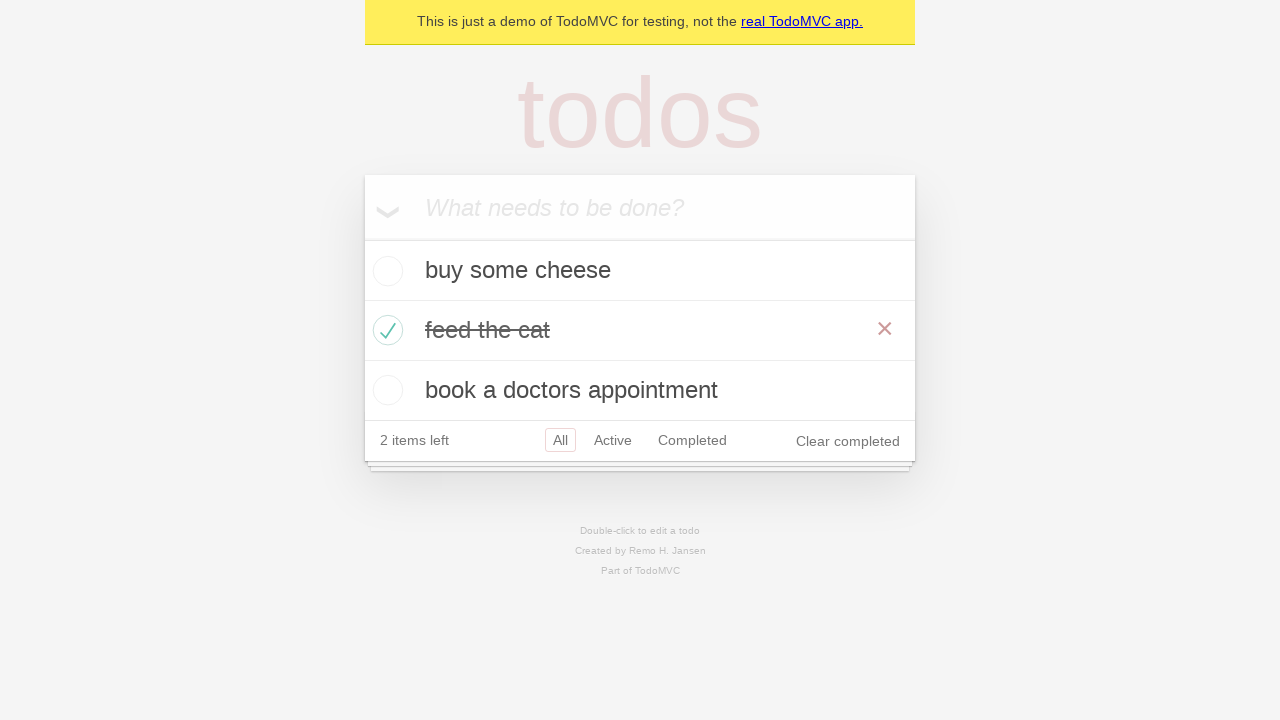

Clicked Active filter to display only non-completed items at (613, 440) on internal:role=link[name="Active"i]
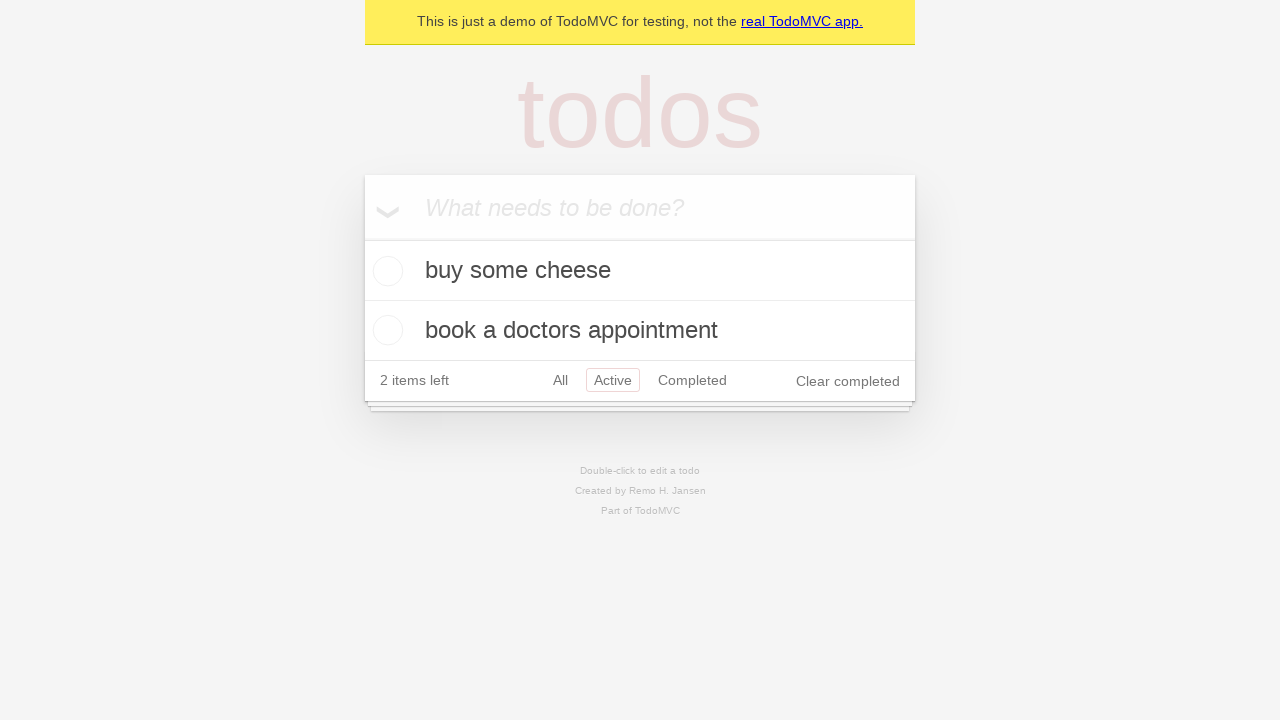

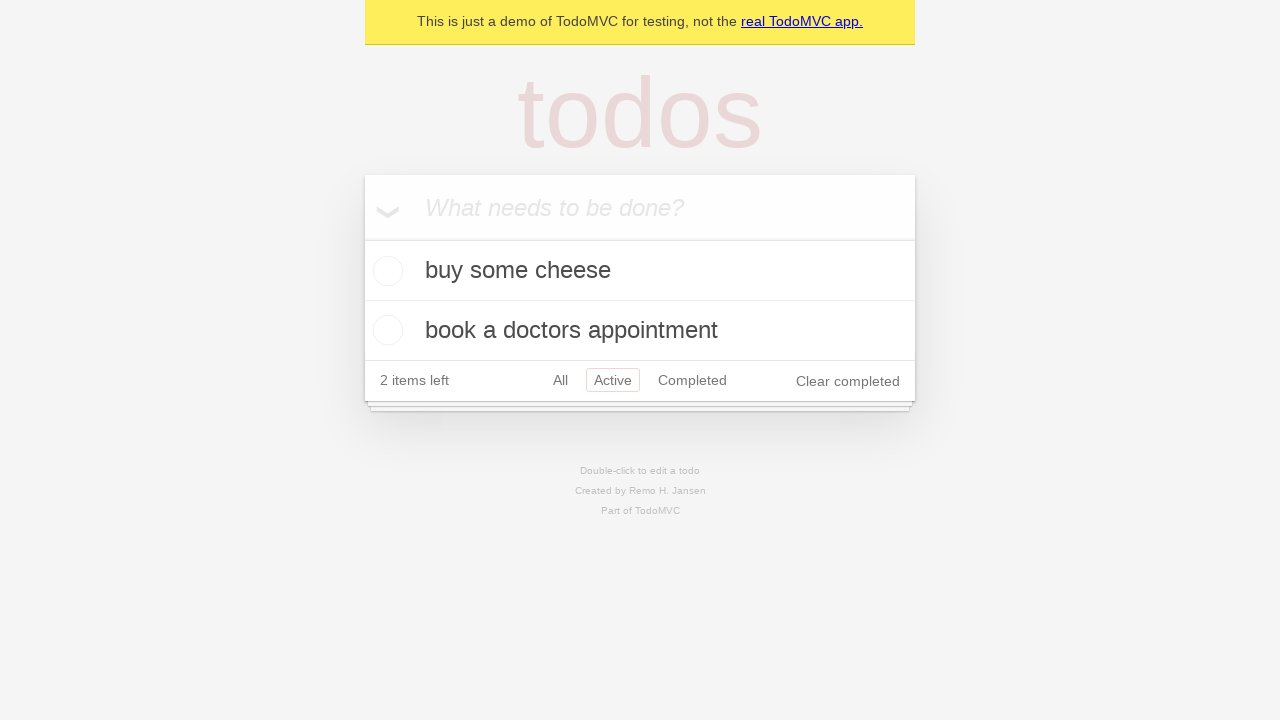